Tests checkbox functionality by clicking on checkboxes link and checking/unchecking boxes

Starting URL: https://the-internet.herokuapp.com

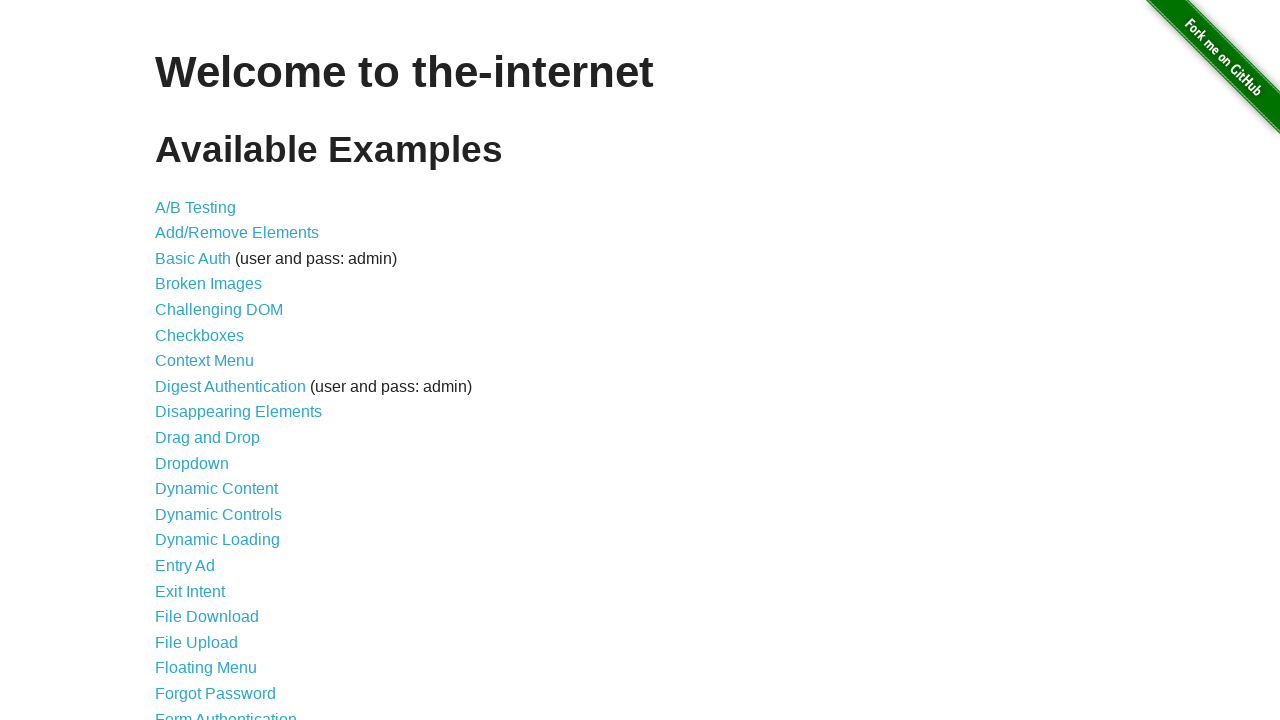

Clicked on Checkboxes link at (200, 335) on internal:text="Checkboxes"i
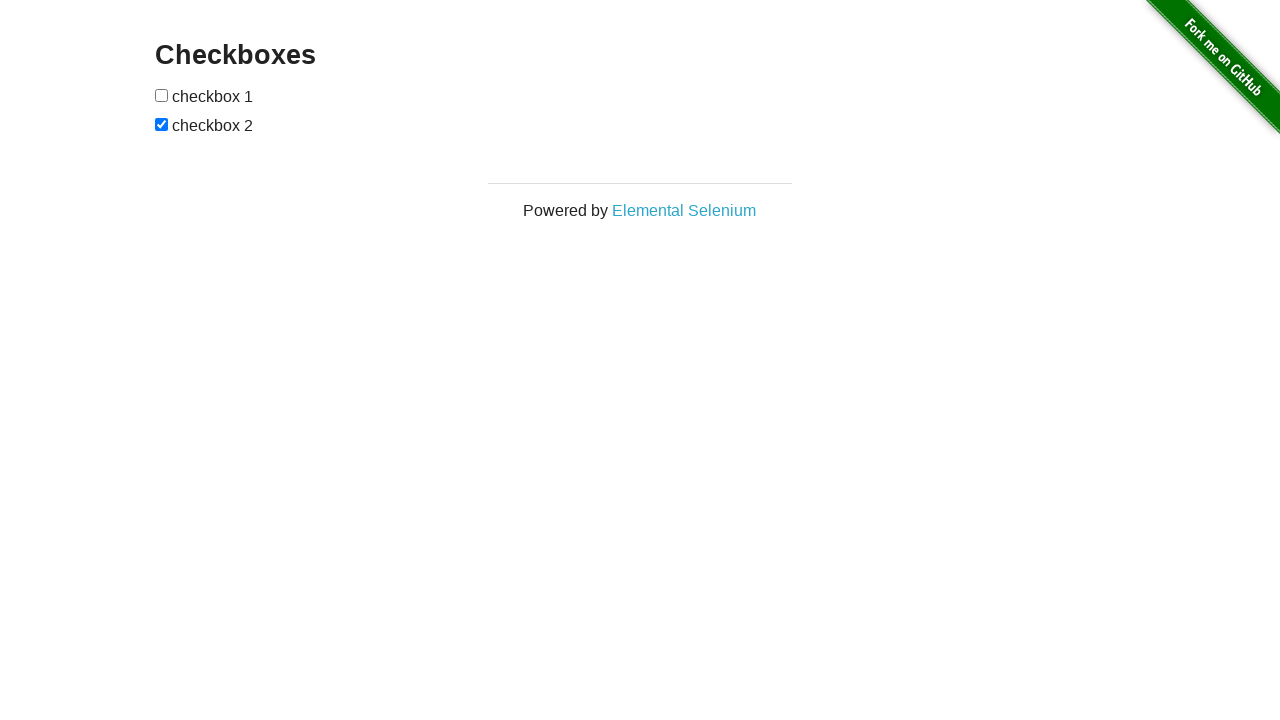

Checked the first unchecked checkbox at (162, 95) on internal:role=checkbox[checked=false]
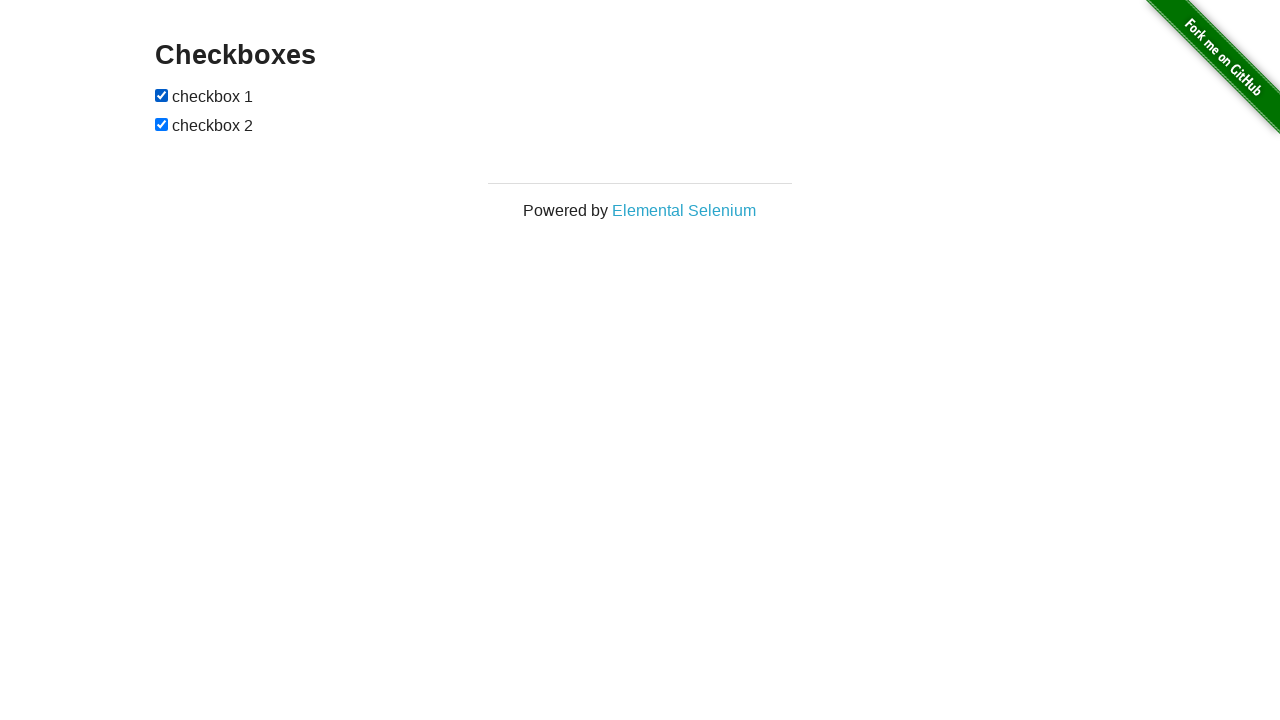

Unchecked the second checked checkbox at (162, 124) on internal:role=checkbox[checked=true] >> nth=1
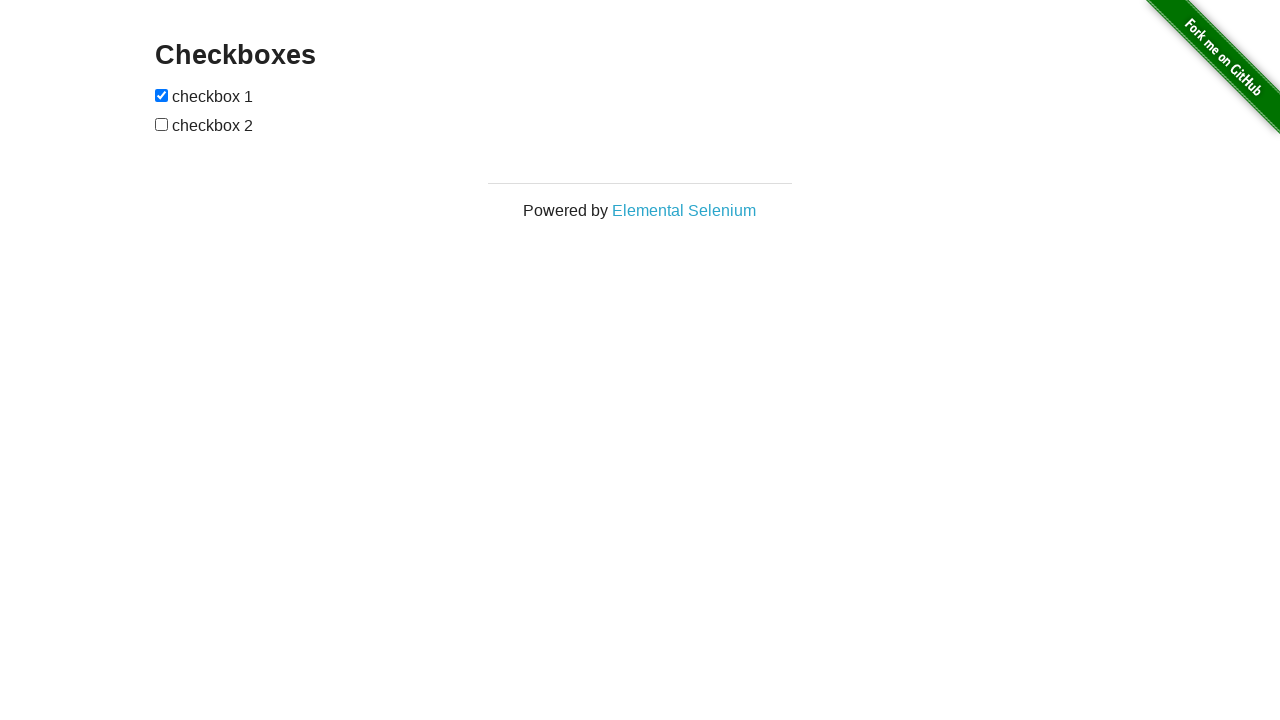

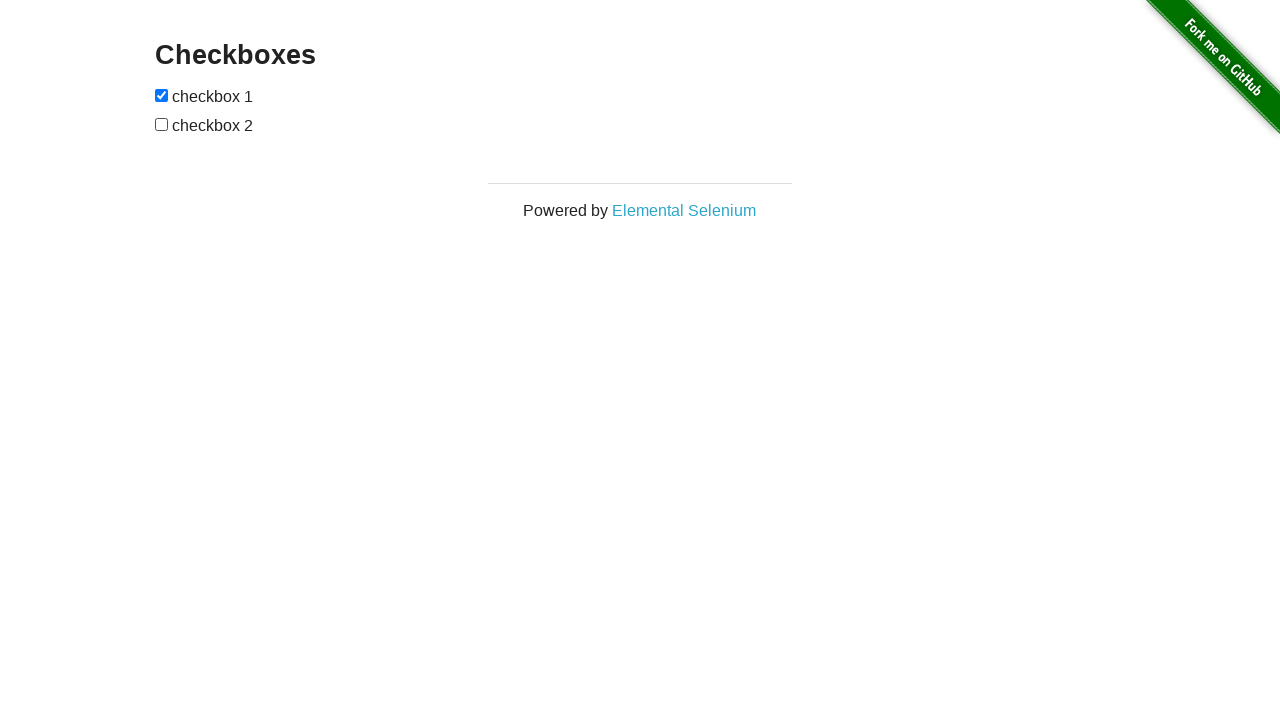